Tests browser window handling by clicking a button to open a new window, then switching between the parent and child windows

Starting URL: https://demoqa.com/browser-windows

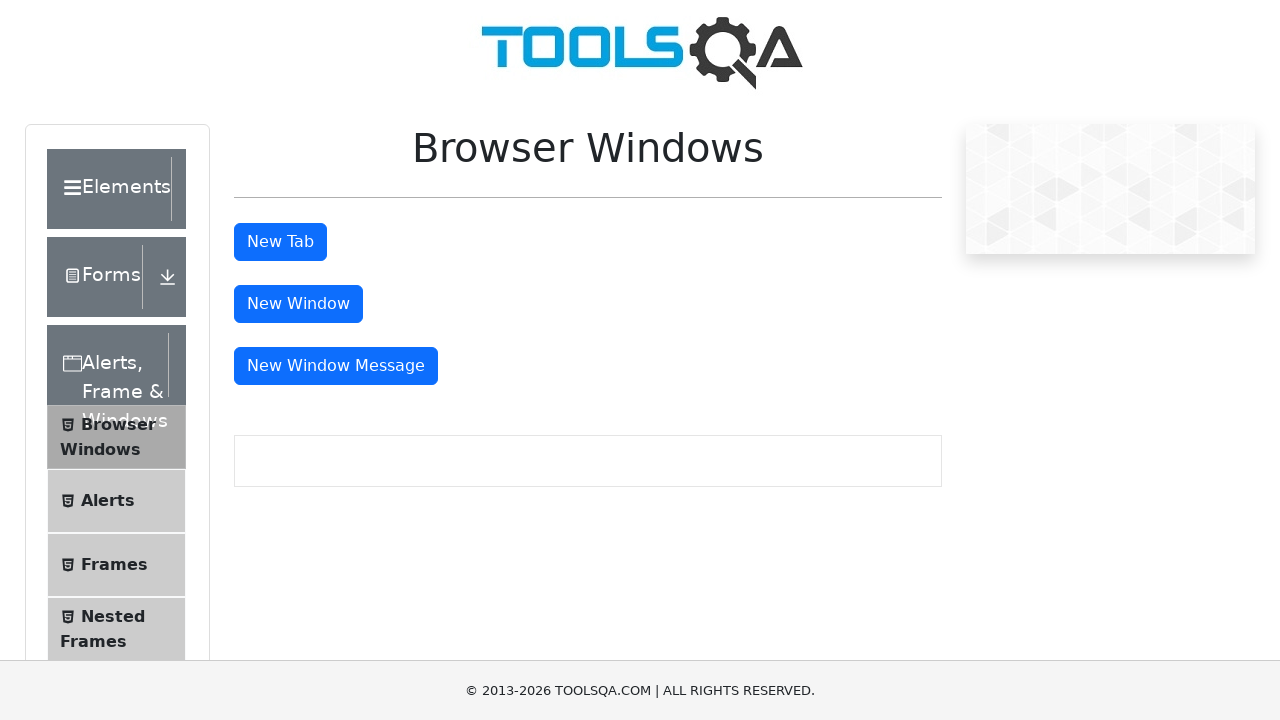

Clicked 'New Window' button to open a new browser window at (298, 304) on xpath=//button[text()='New Window']
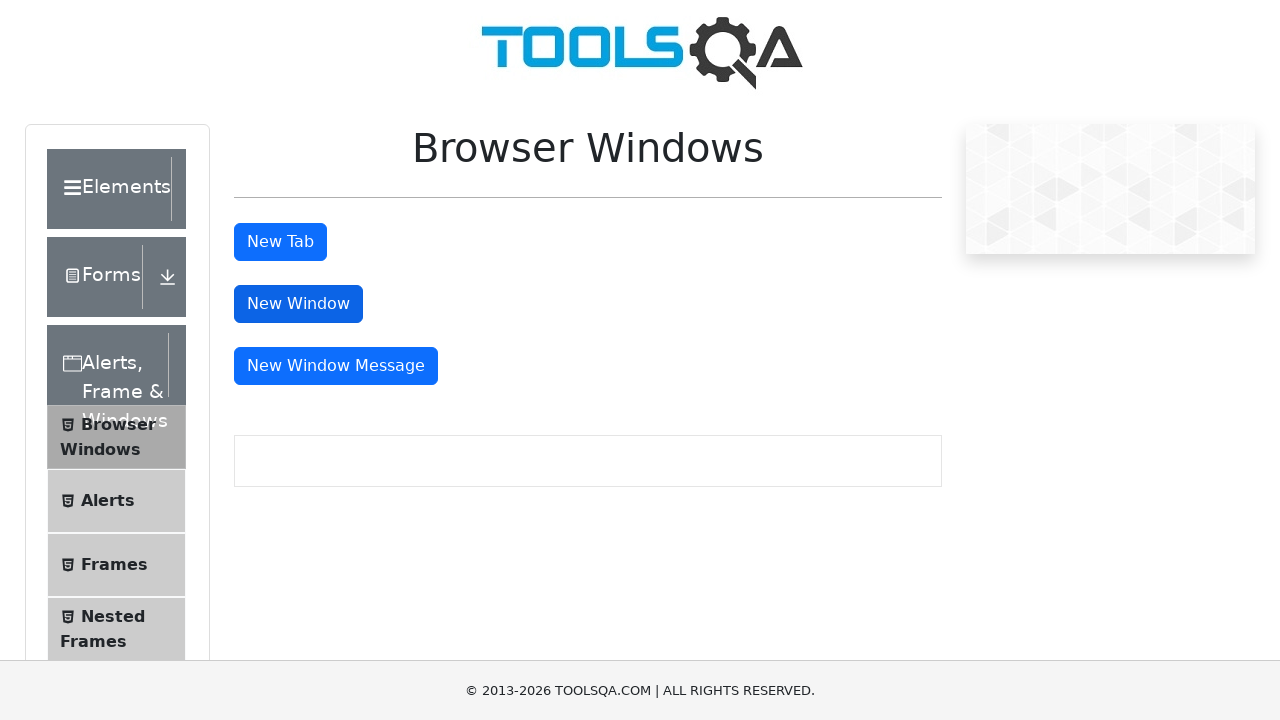

Waited for new window to open
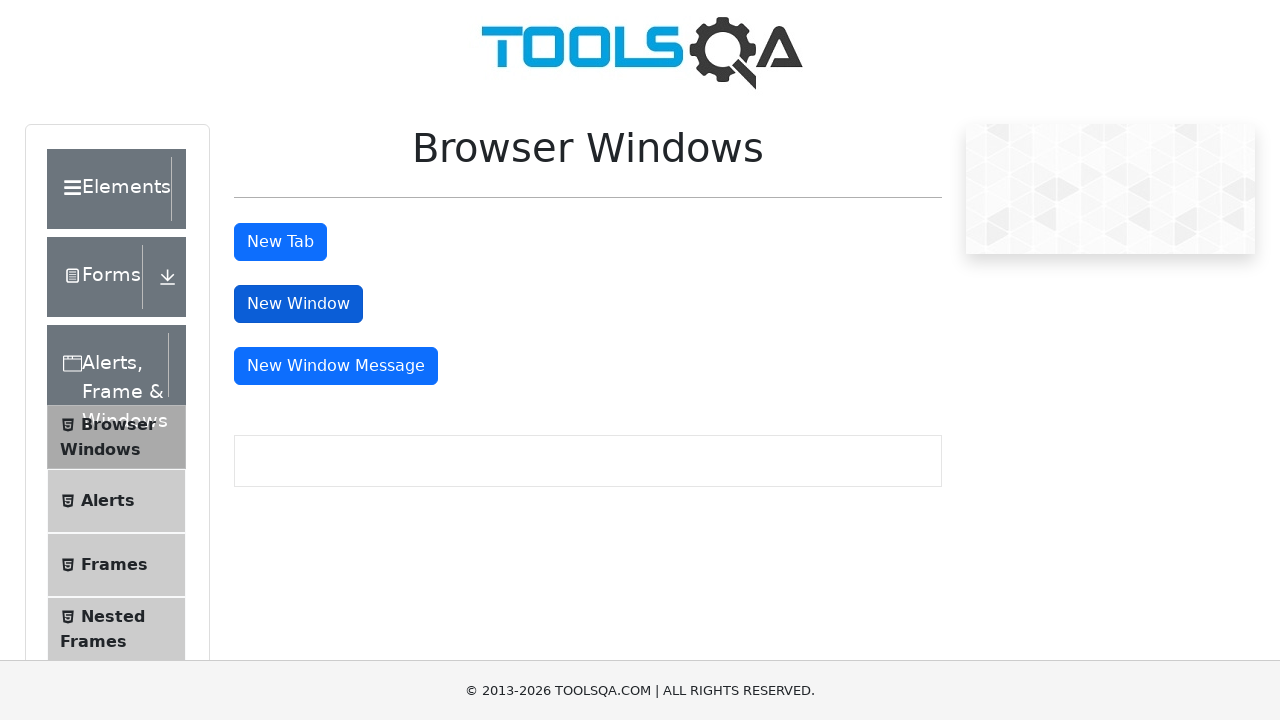

Retrieved all pages from context
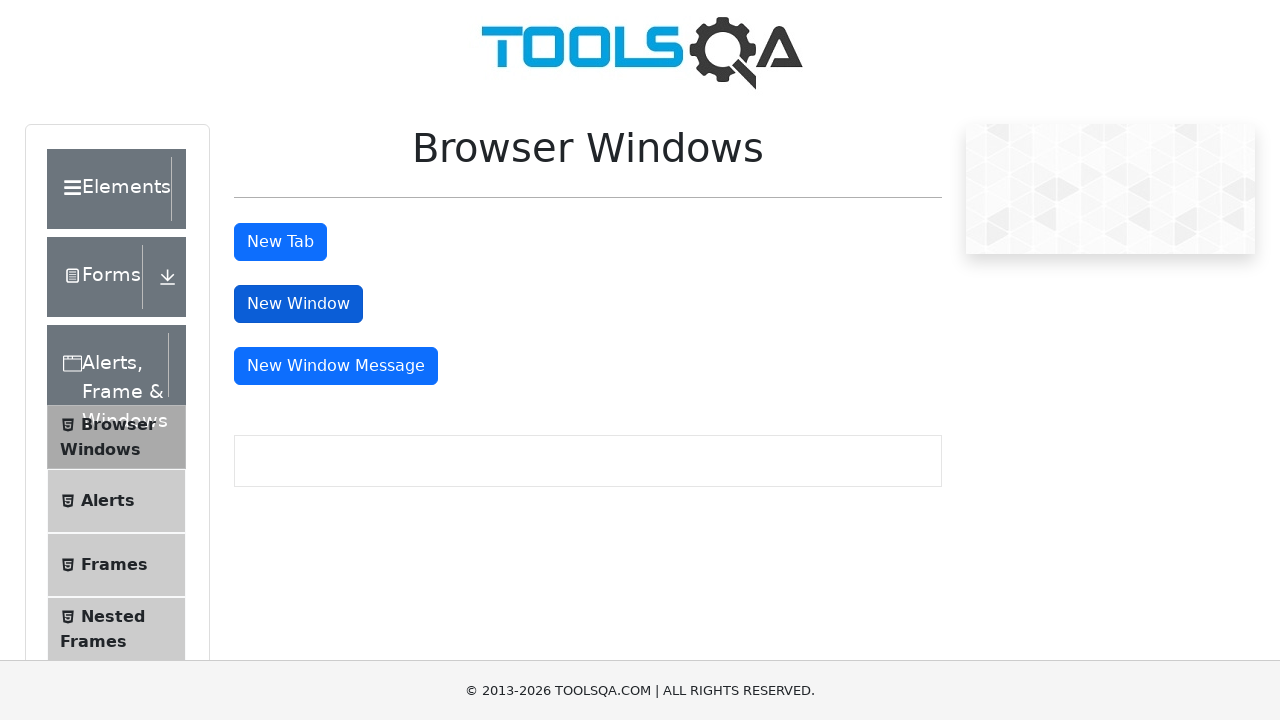

Selected the child window from pages list
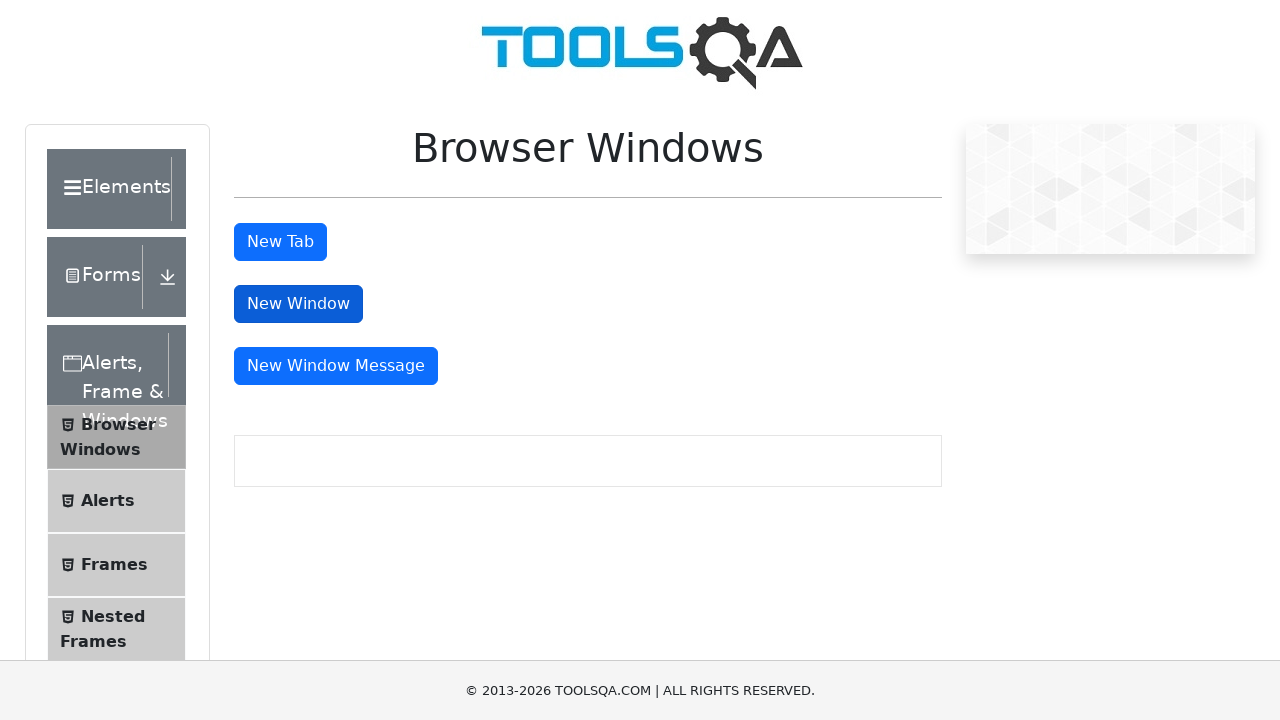

Switched focus to child window
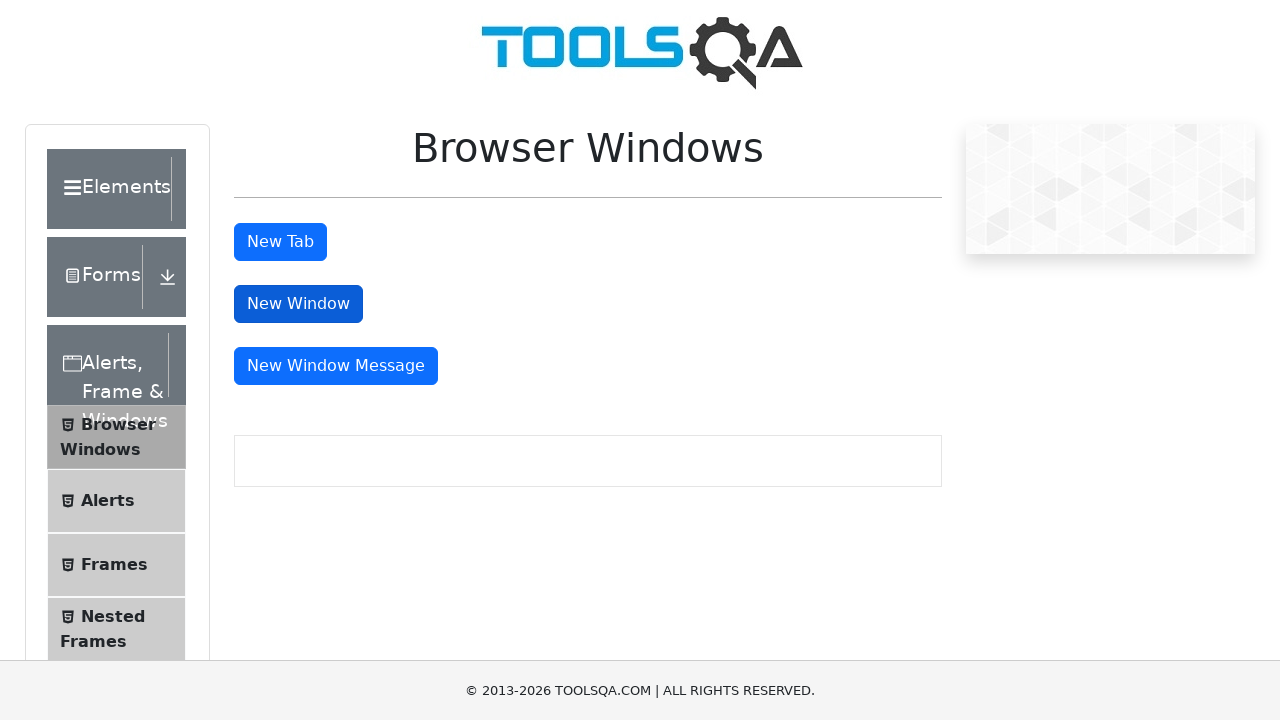

Waited briefly on child window
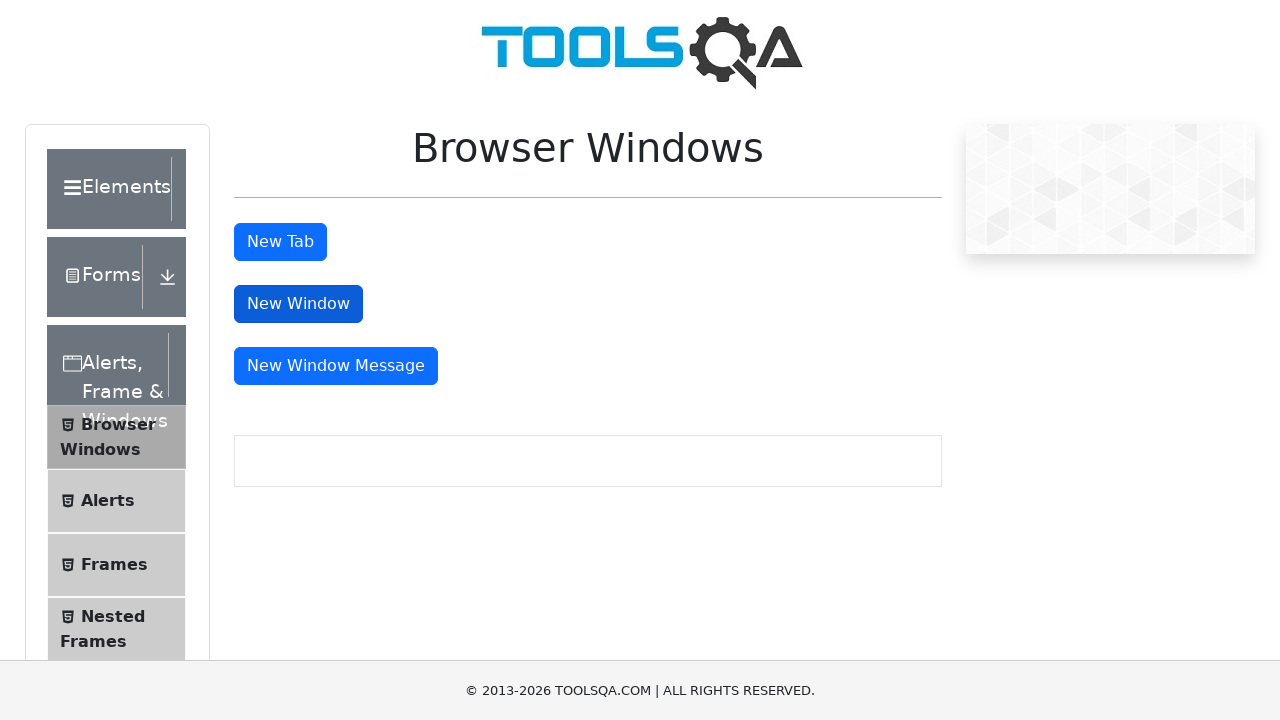

Switched focus back to parent window
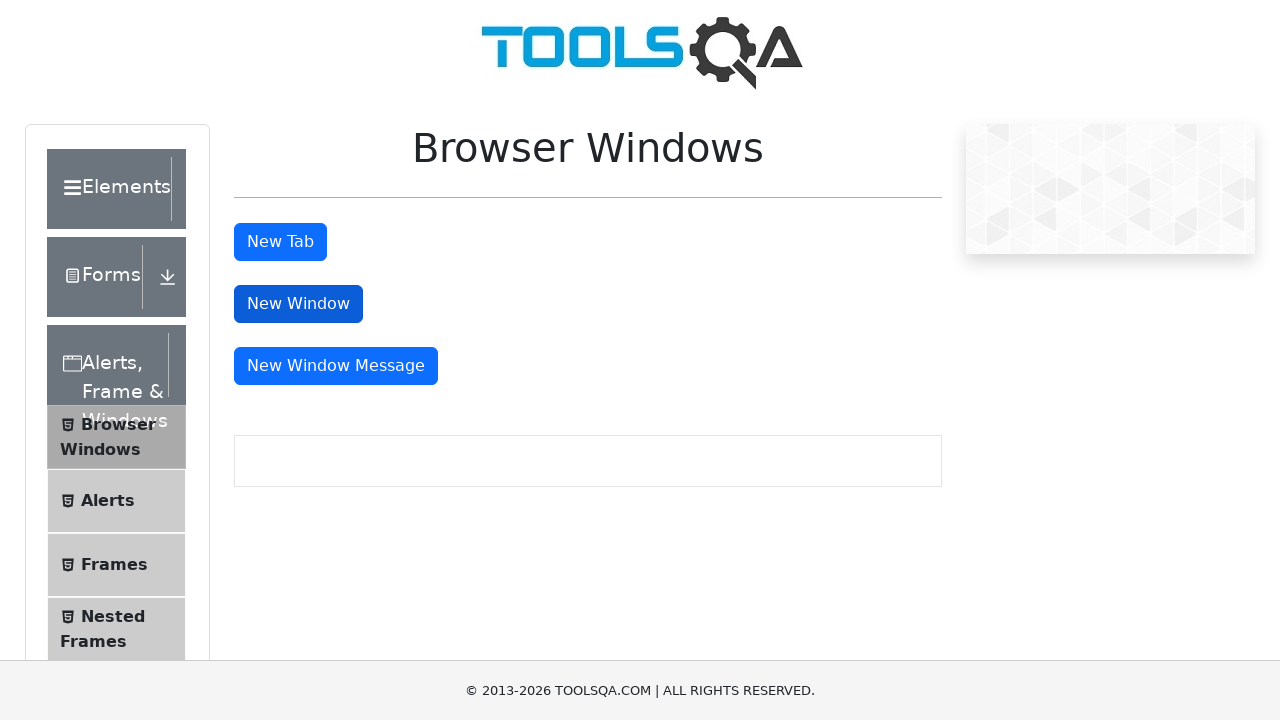

Waited briefly on parent window
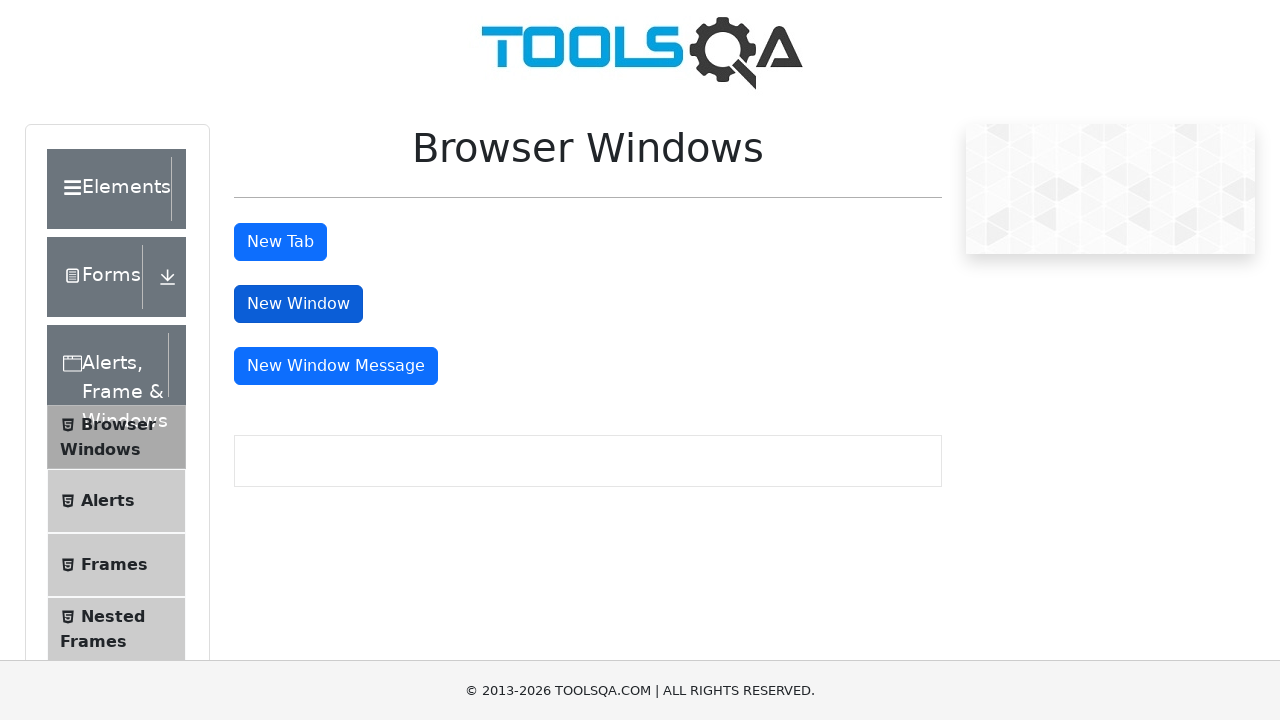

Switched focus back to child window
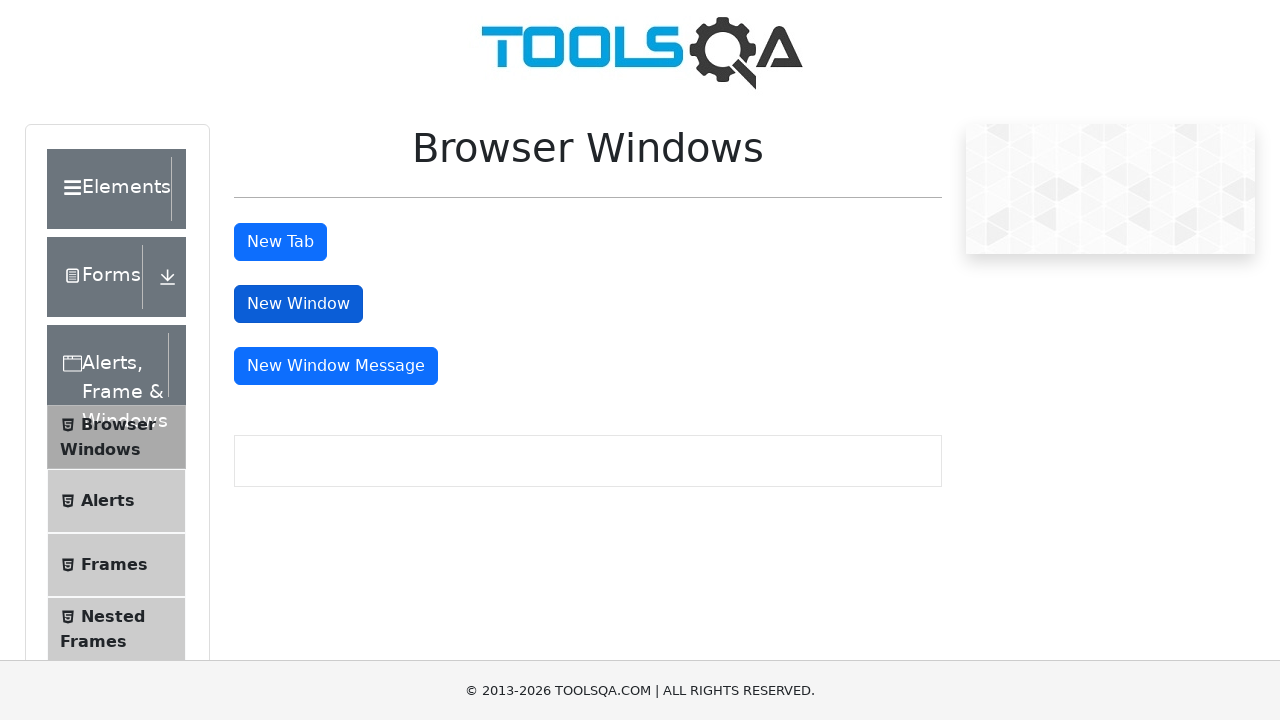

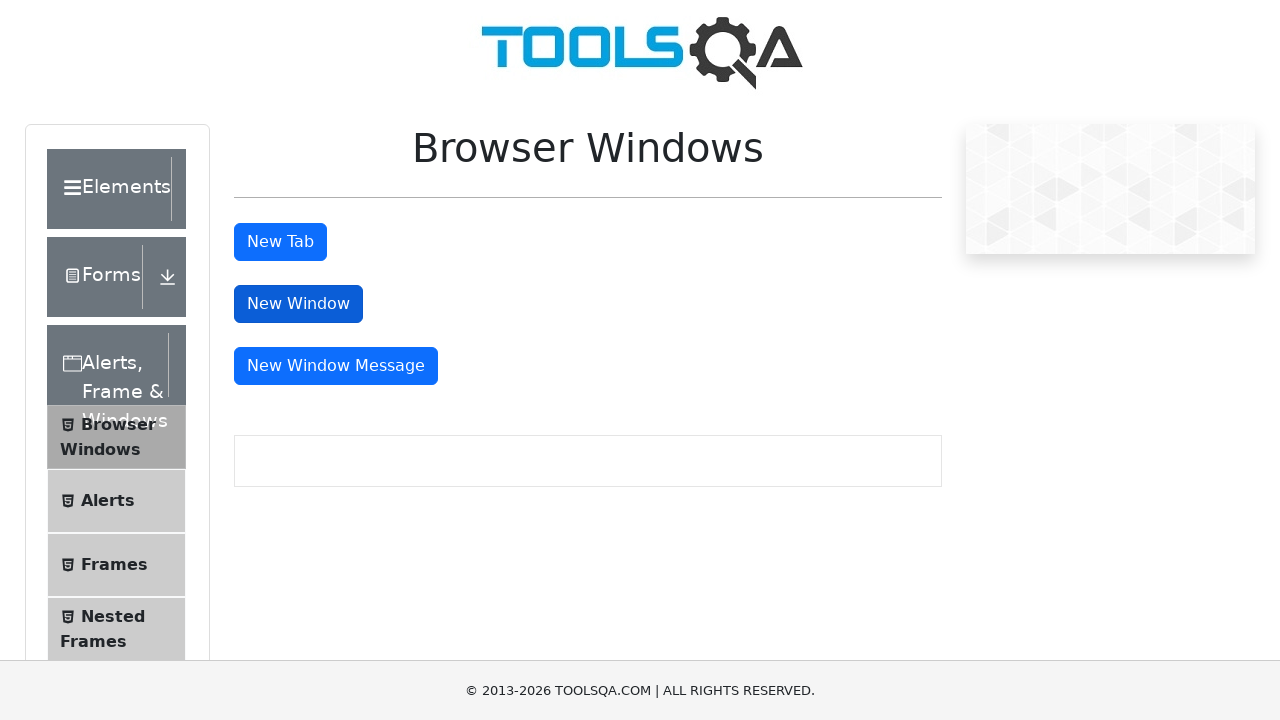